Tests drag and drop functionality by dragging an element and dropping it into a target area on the jQuery UI demo page

Starting URL: https://jqueryui.com/droppable/

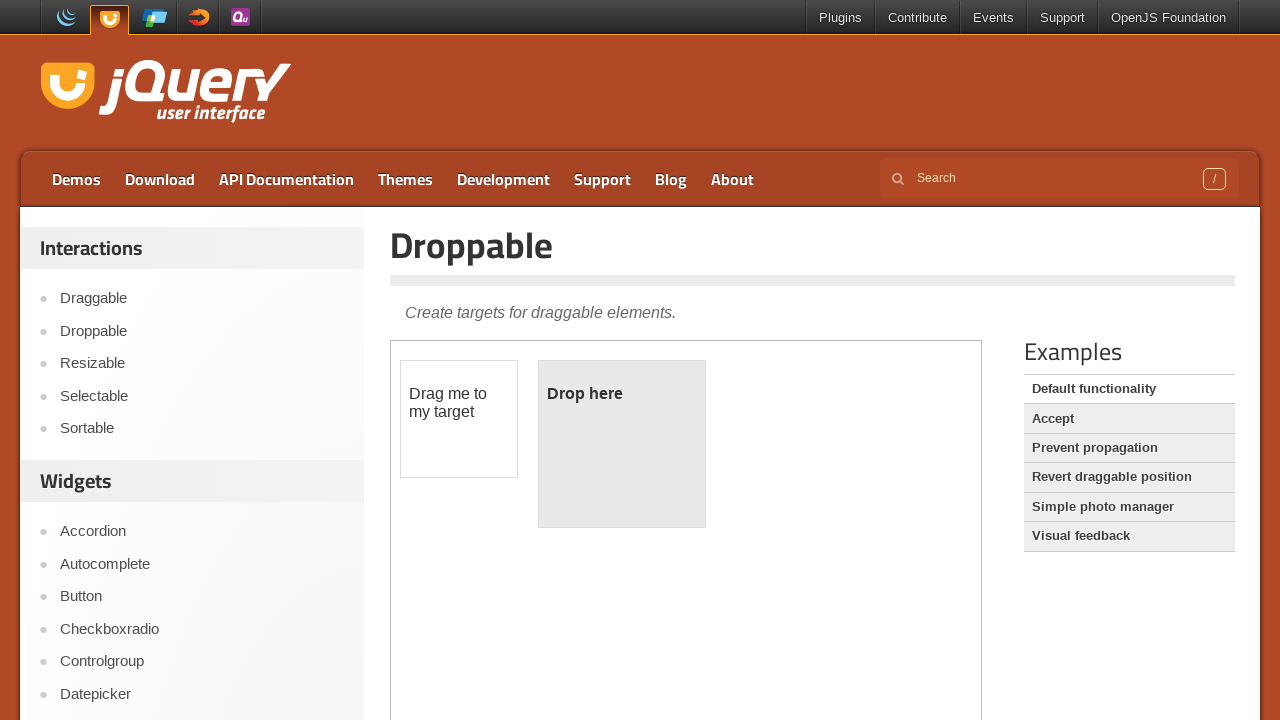

Located the iframe containing the drag and drop demo
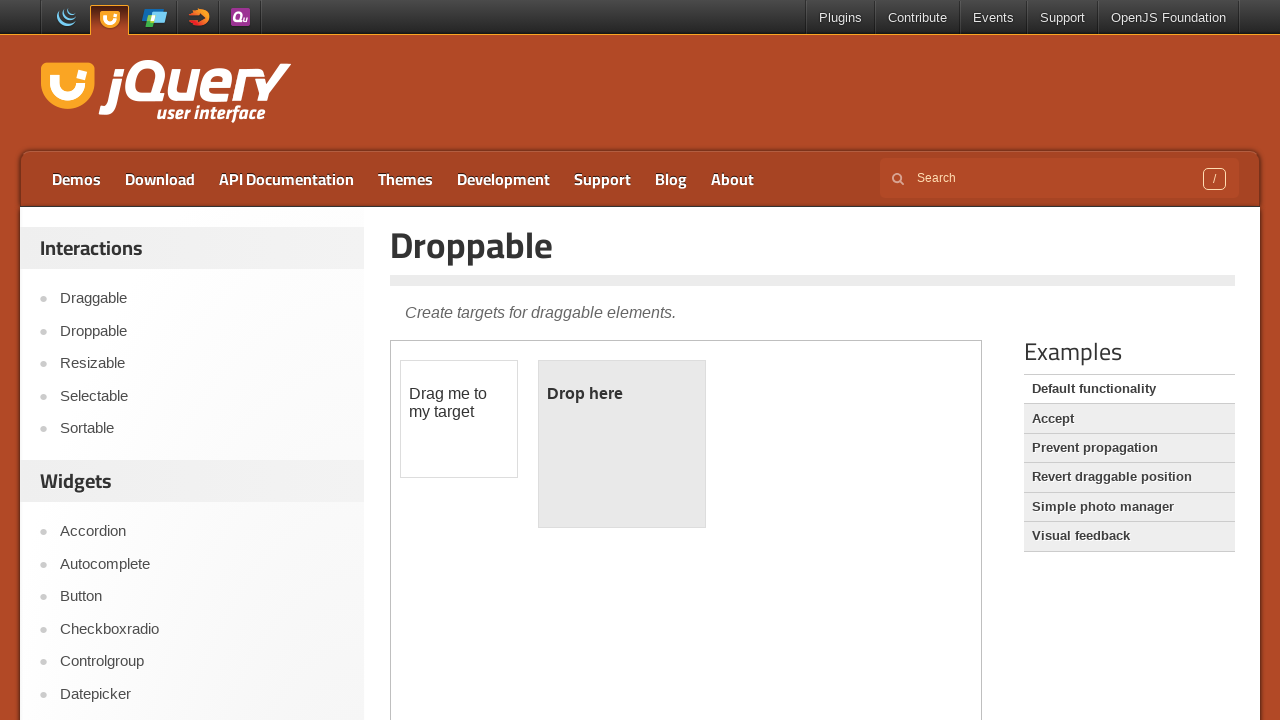

Located the draggable element with ID 'draggable'
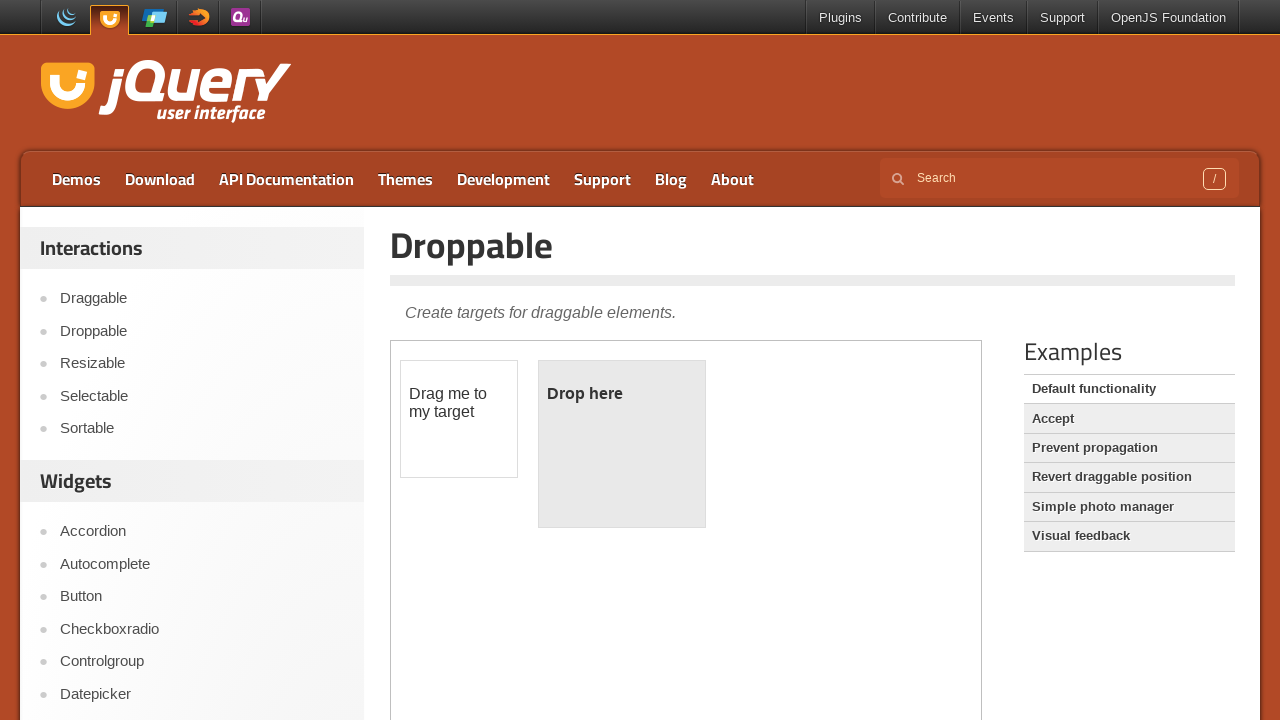

Located the droppable target area with ID 'droppable'
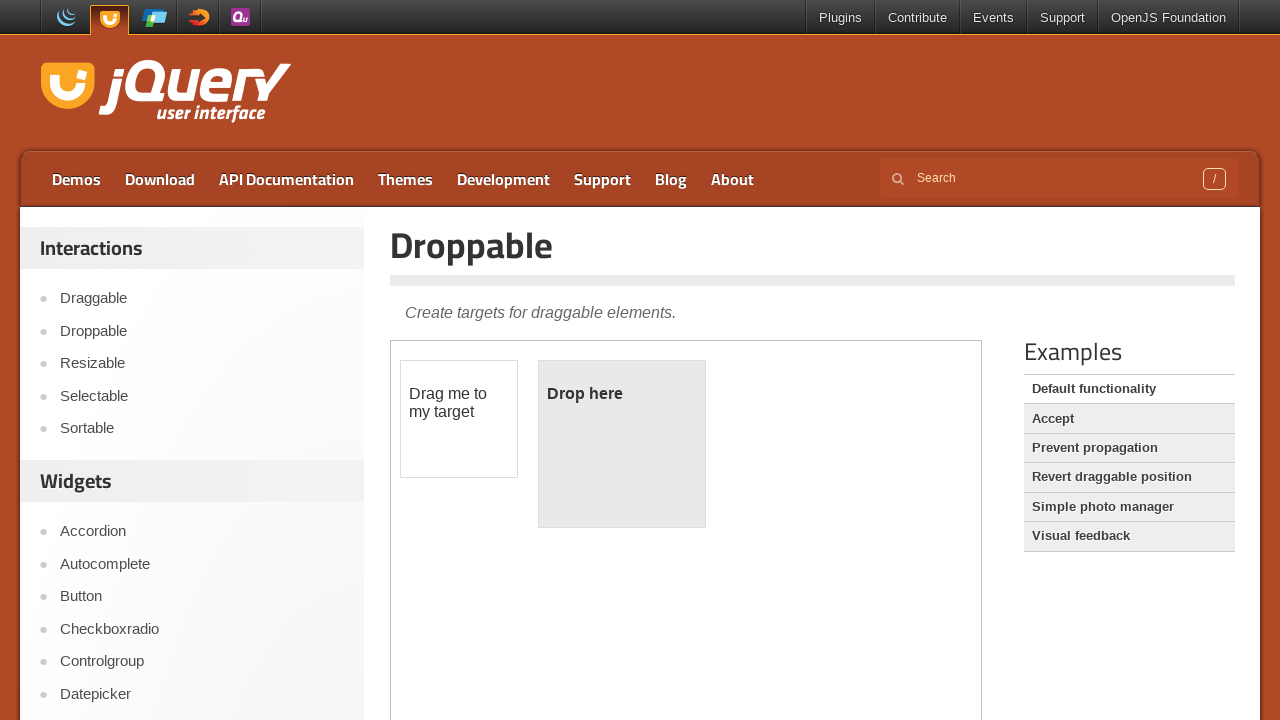

Dragged the draggable element and dropped it into the droppable target area at (622, 444)
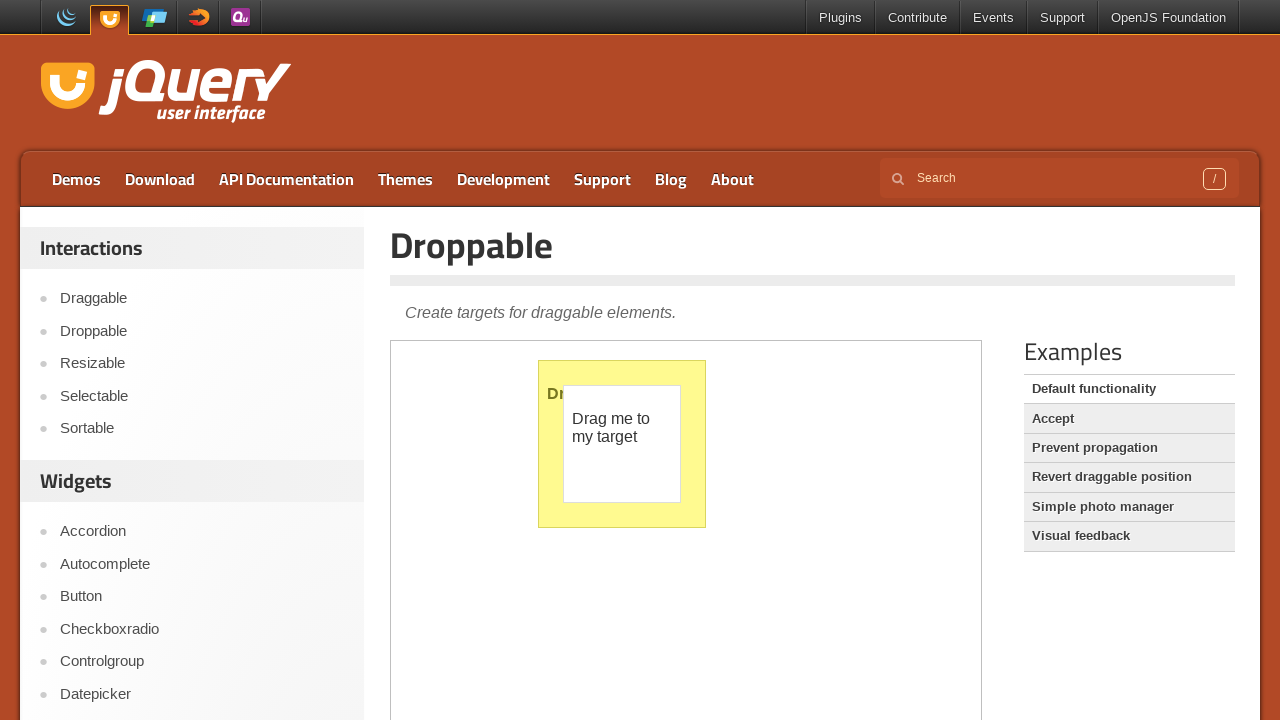

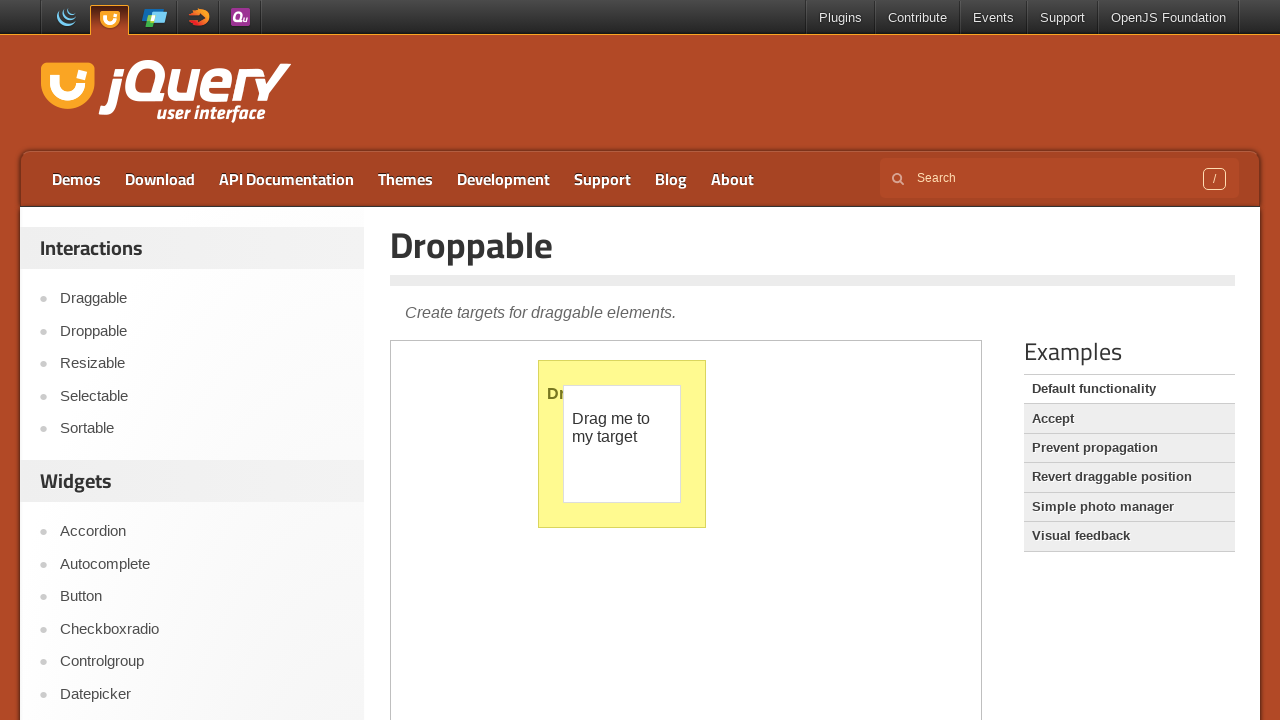